Tests a form submission on DemoQA by filling in user details (name, email, addresses) and submitting the form

Starting URL: https://demoqa.com/text-box

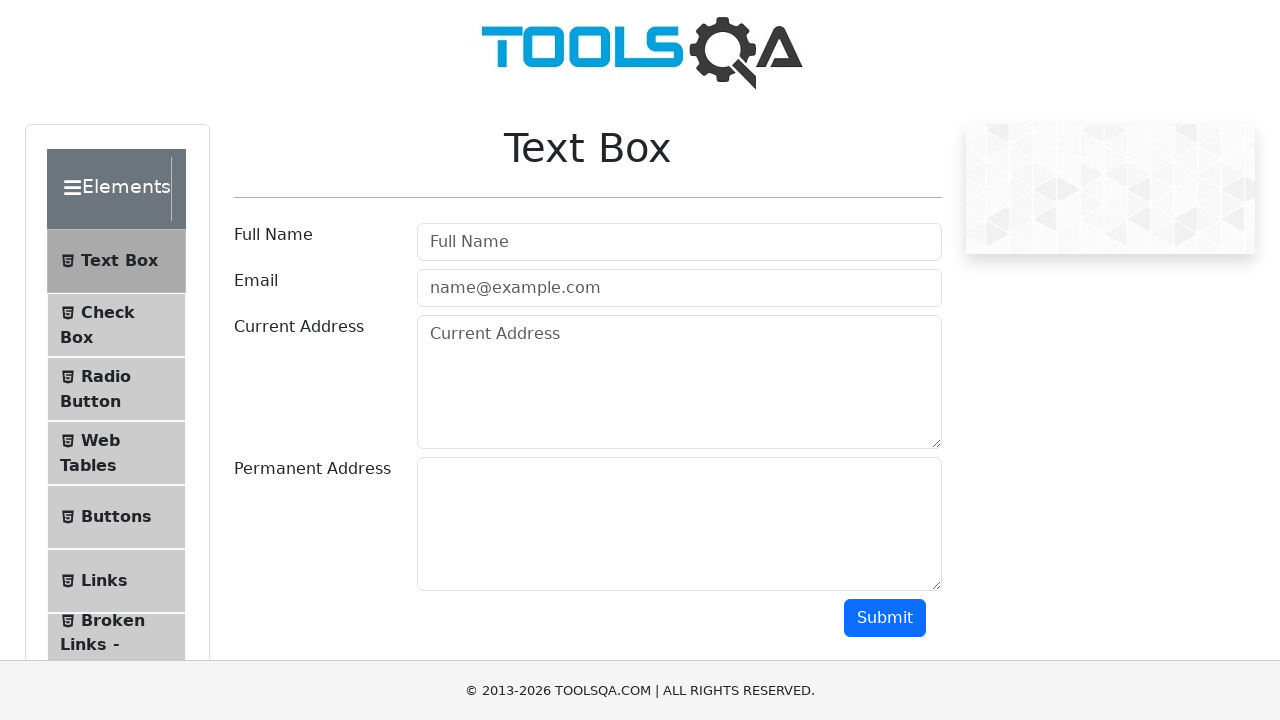

Filled in user name field with 'John Smith' on #userName
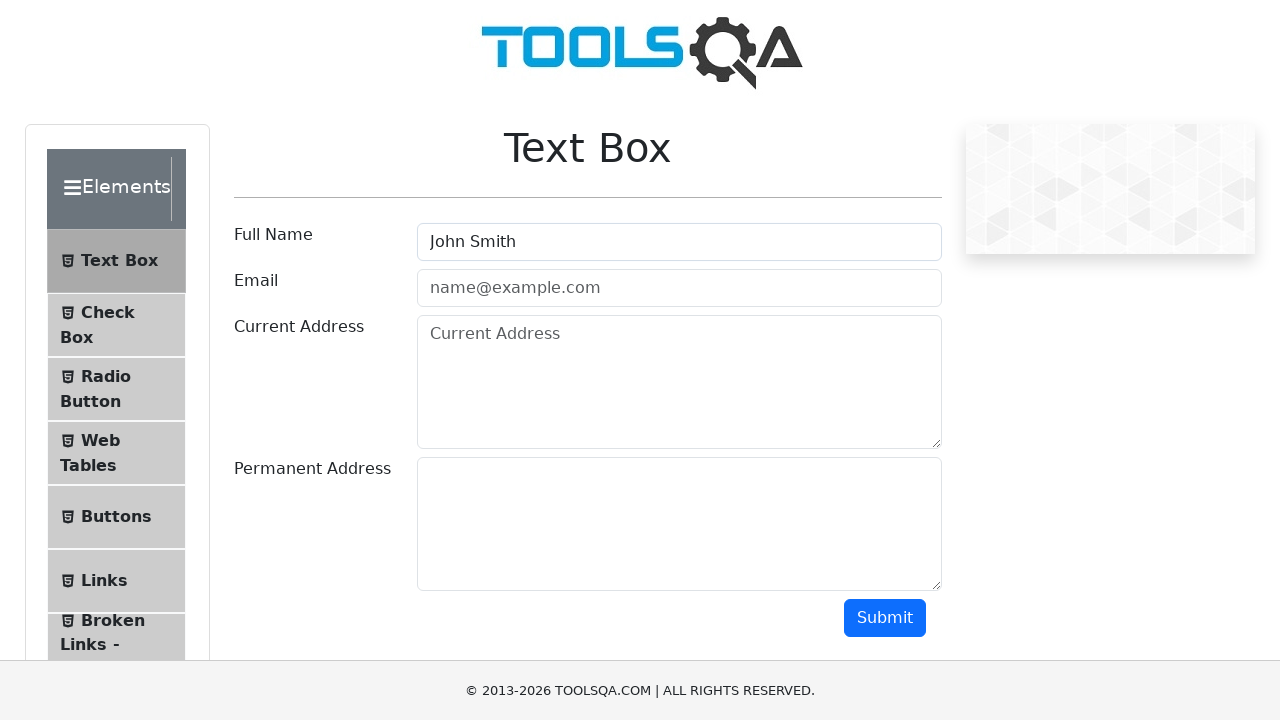

Filled in email field with 'john.smith@example.com' on #userEmail
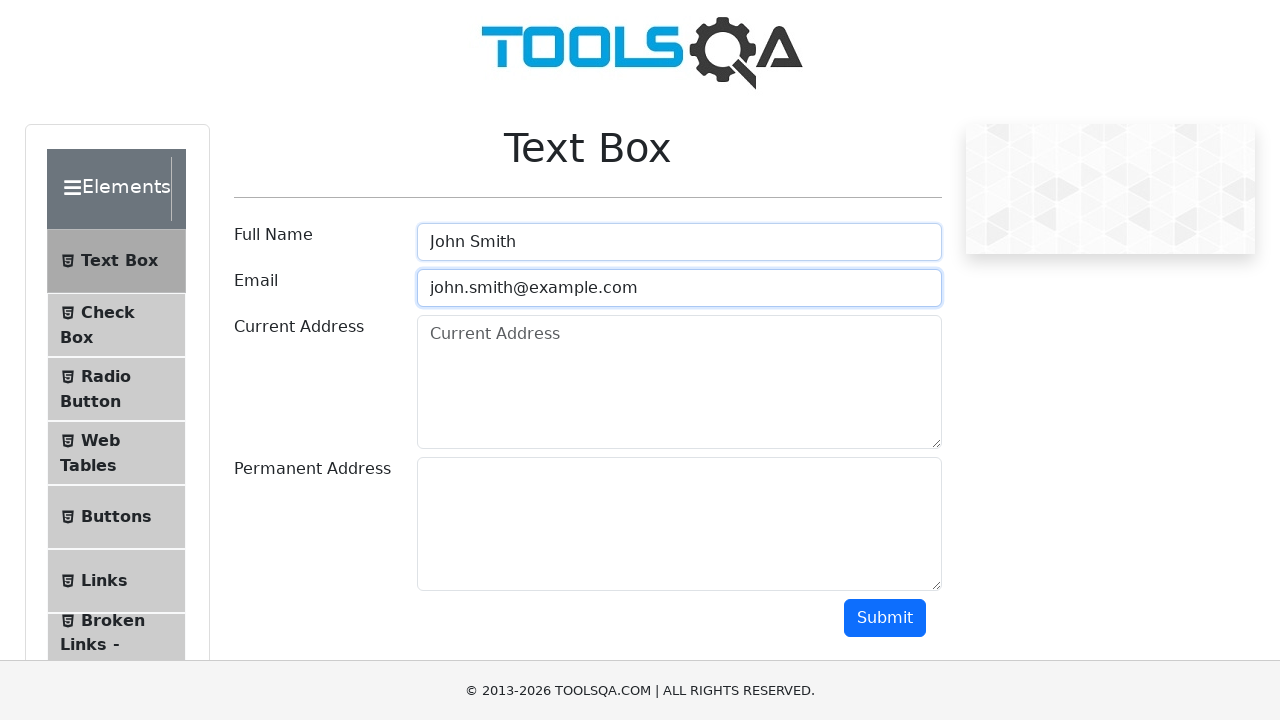

Filled in current address with '123 Main Street, New York' on #currentAddress
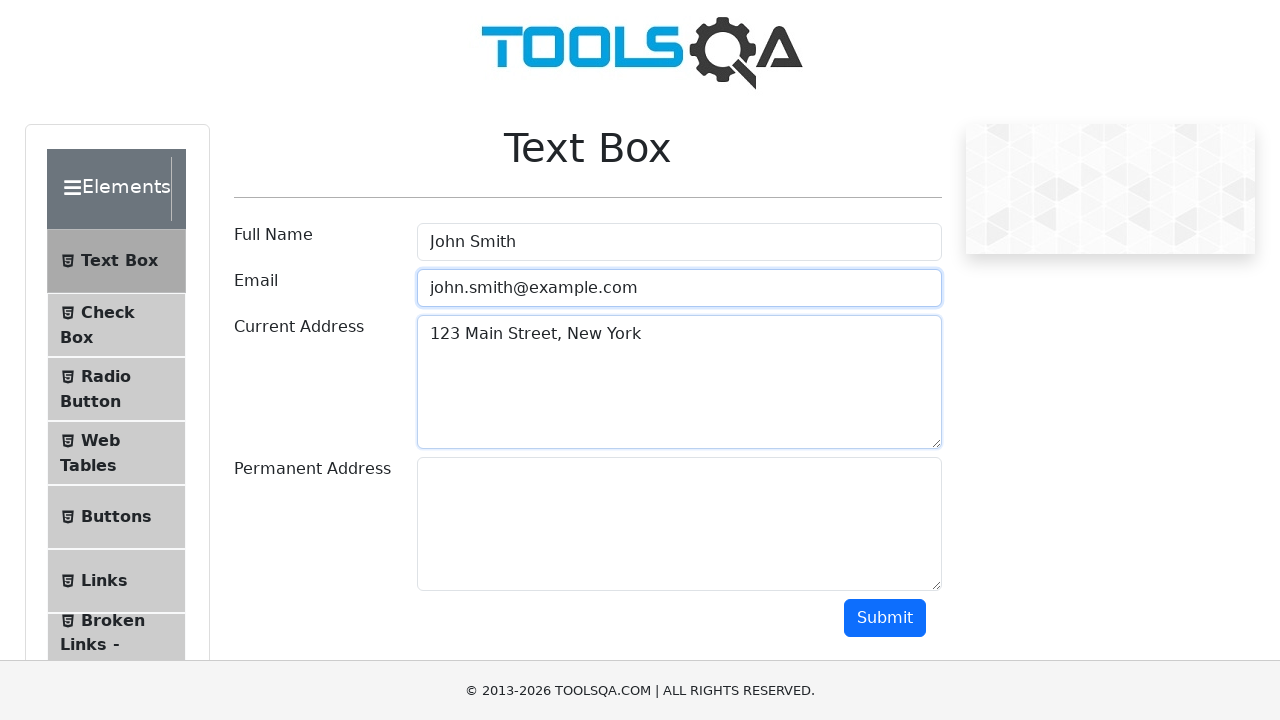

Filled in permanent address with '456 Oak Avenue, California' on #permanentAddress
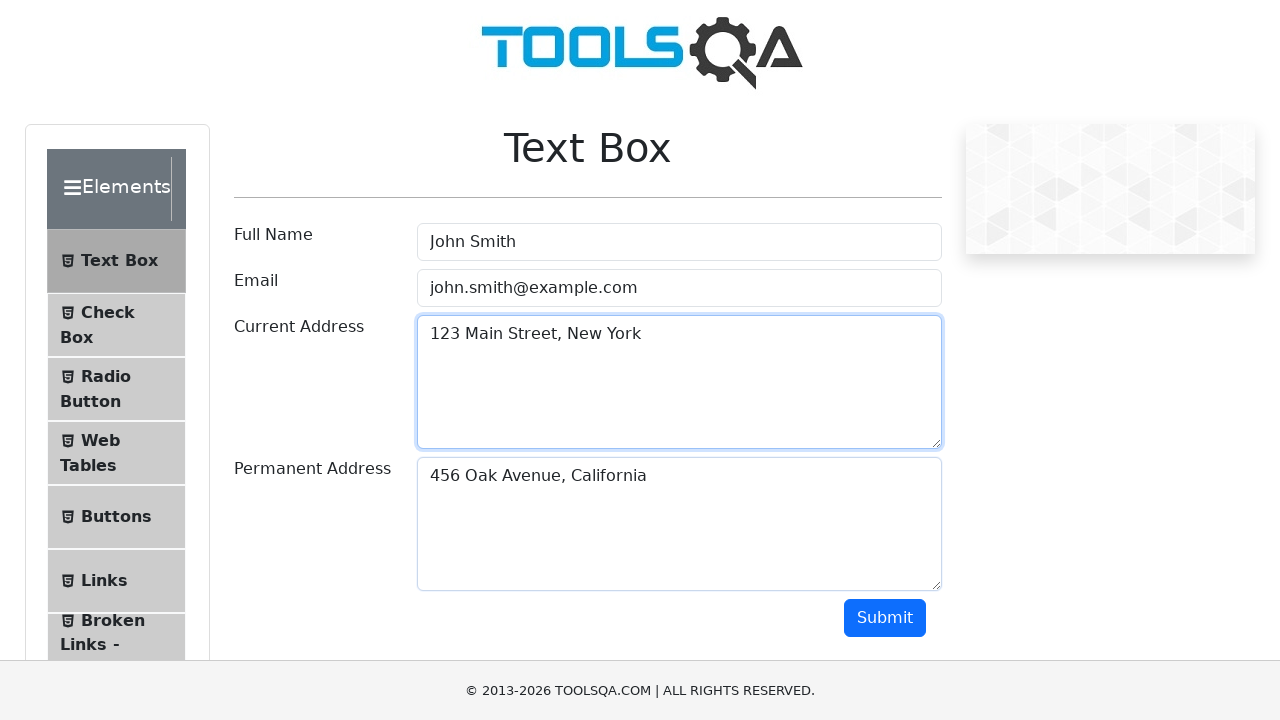

Clicked submit button to submit the form at (885, 618) on #submit
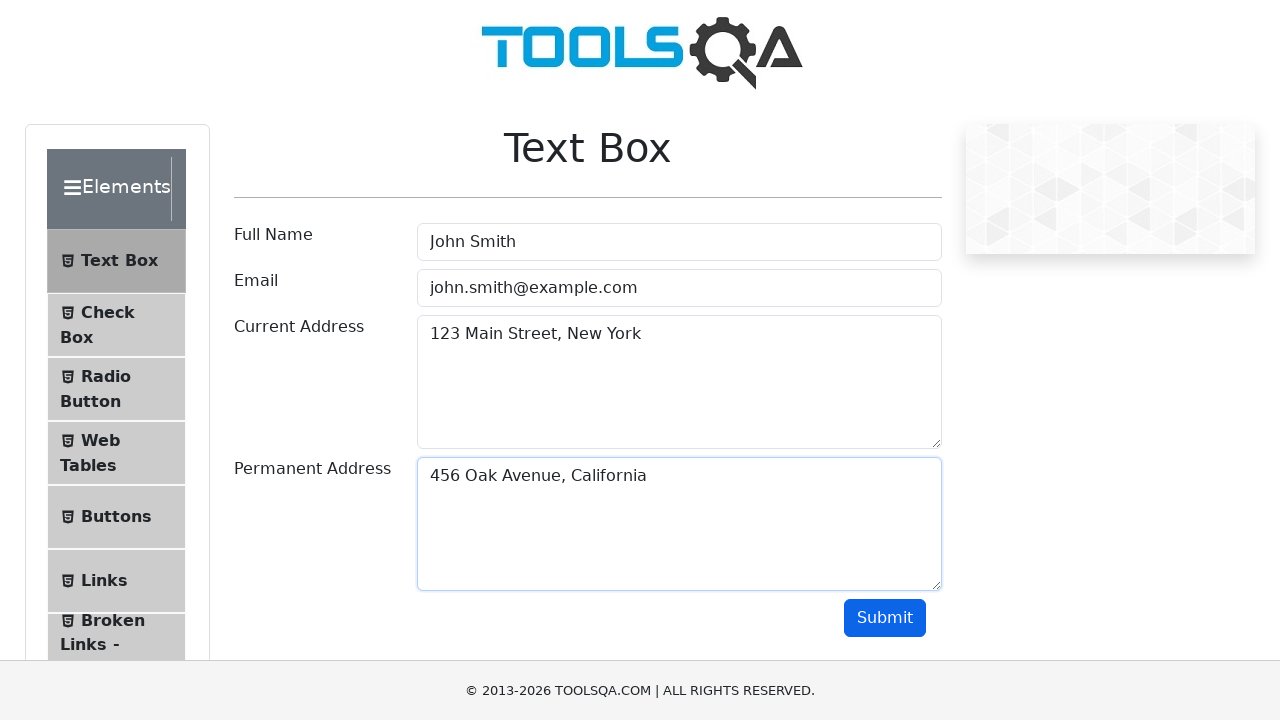

Form submission result displayed with user name confirmation
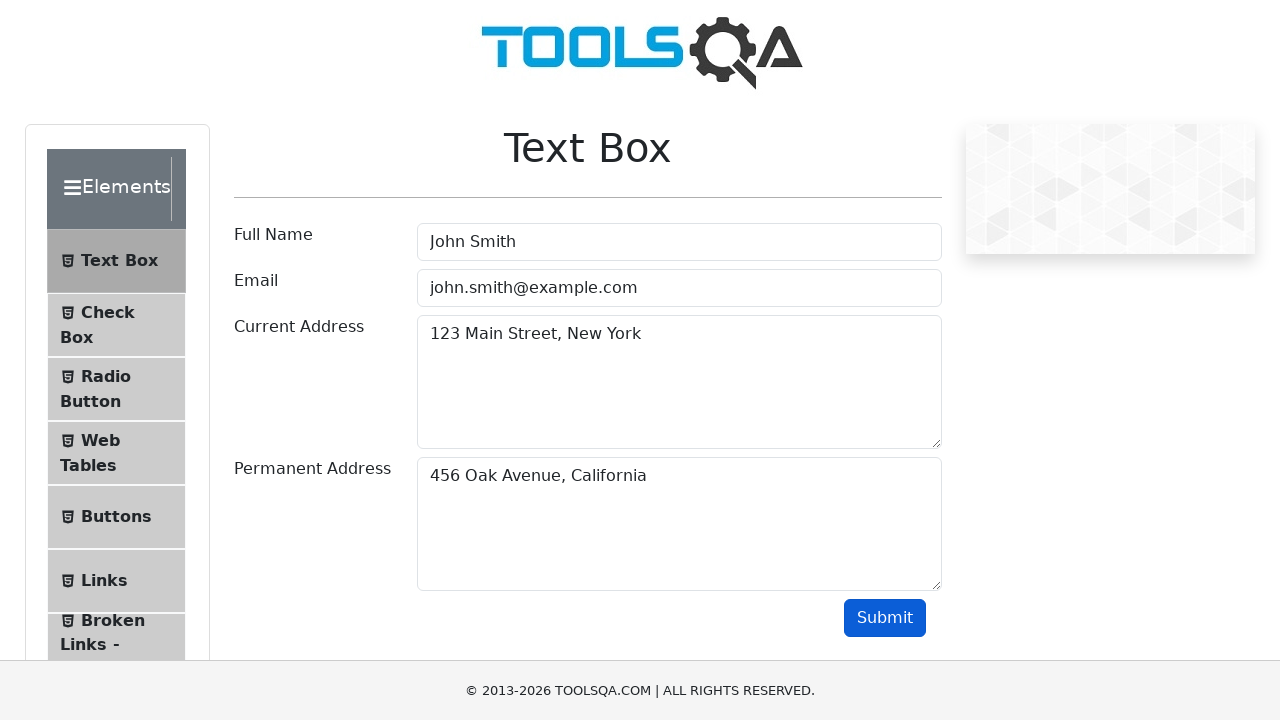

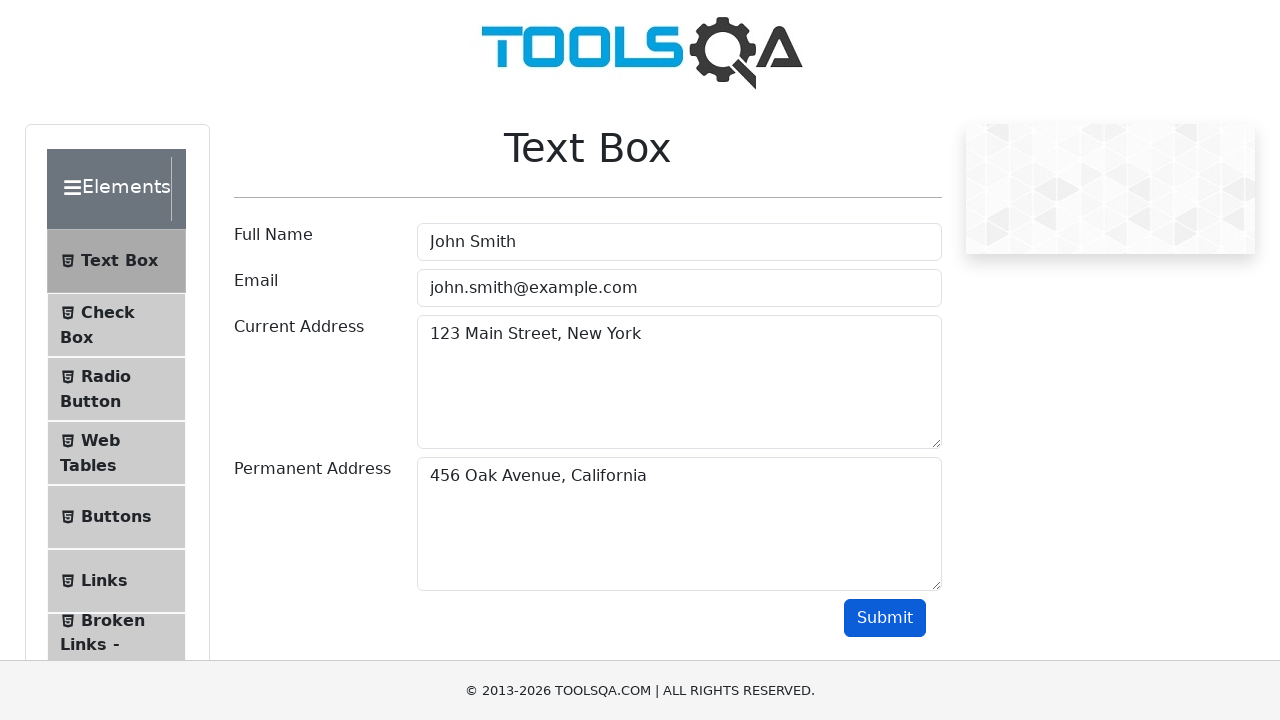